Tests Button interactions including regular click, double click, and right click actions.

Starting URL: https://demoqa.com/elements

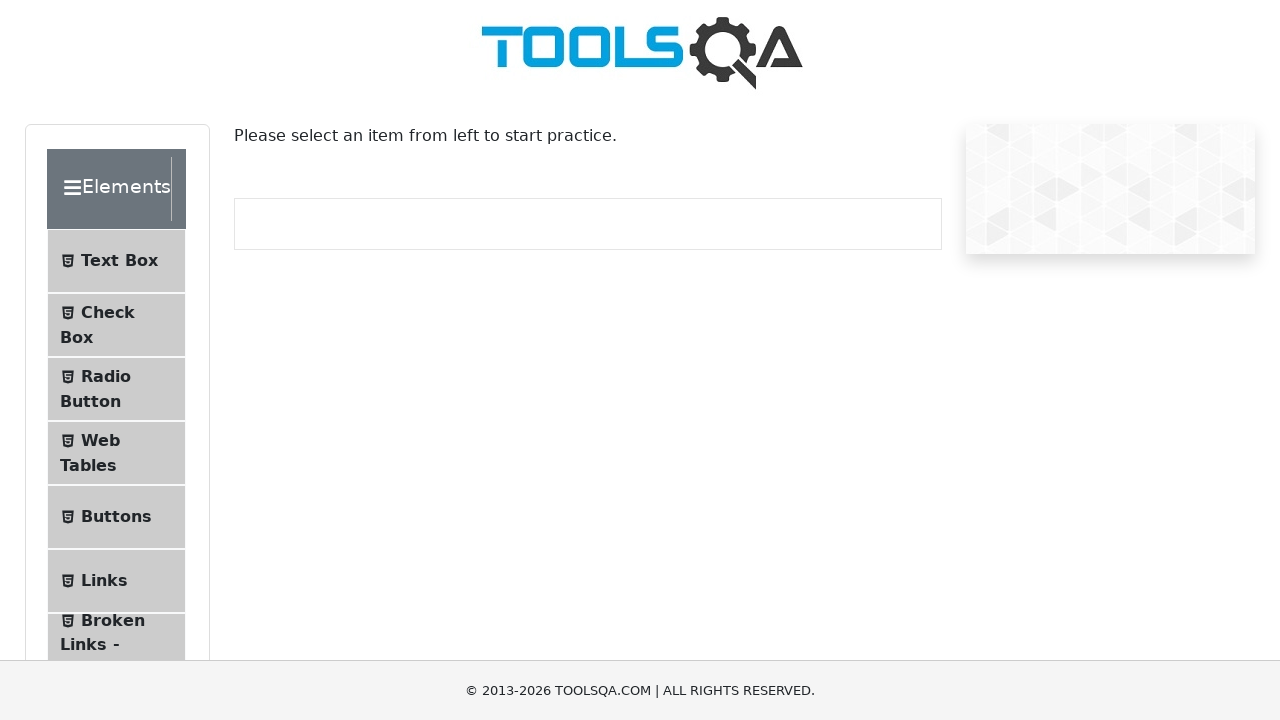

Scrolled down 300 pixels on the page
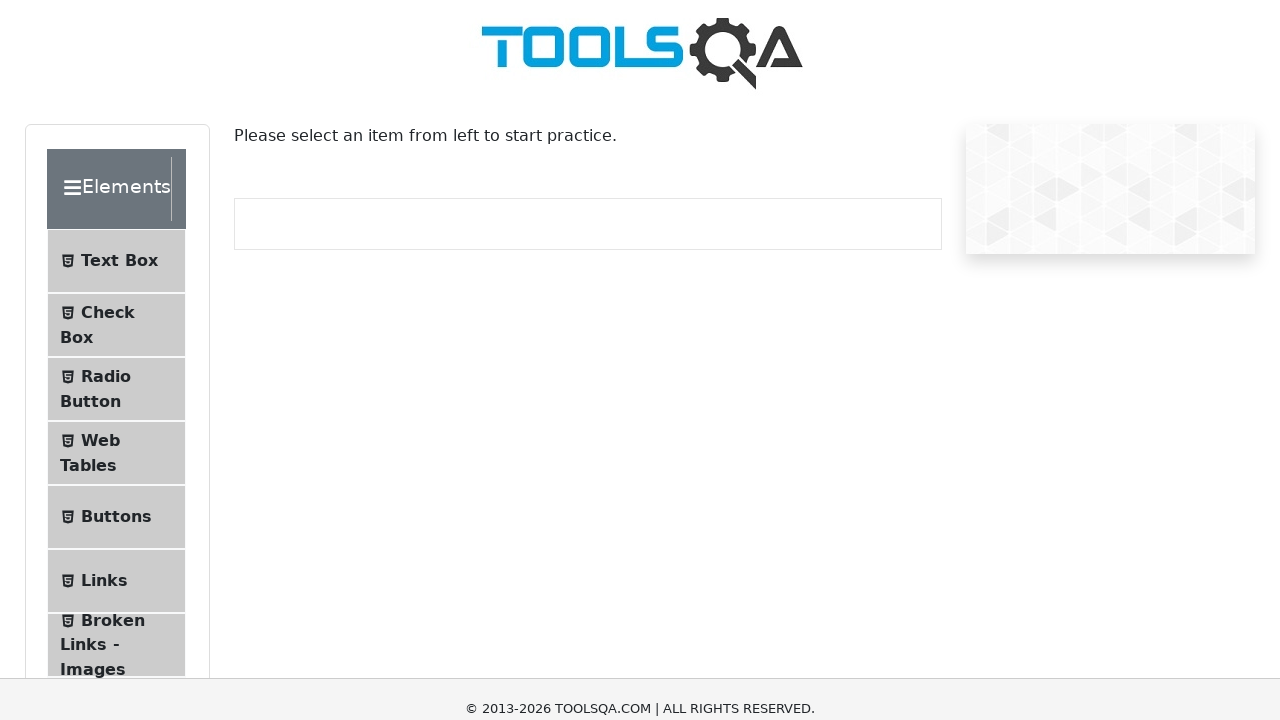

Clicked on Buttons menu item at (116, 217) on #item-4
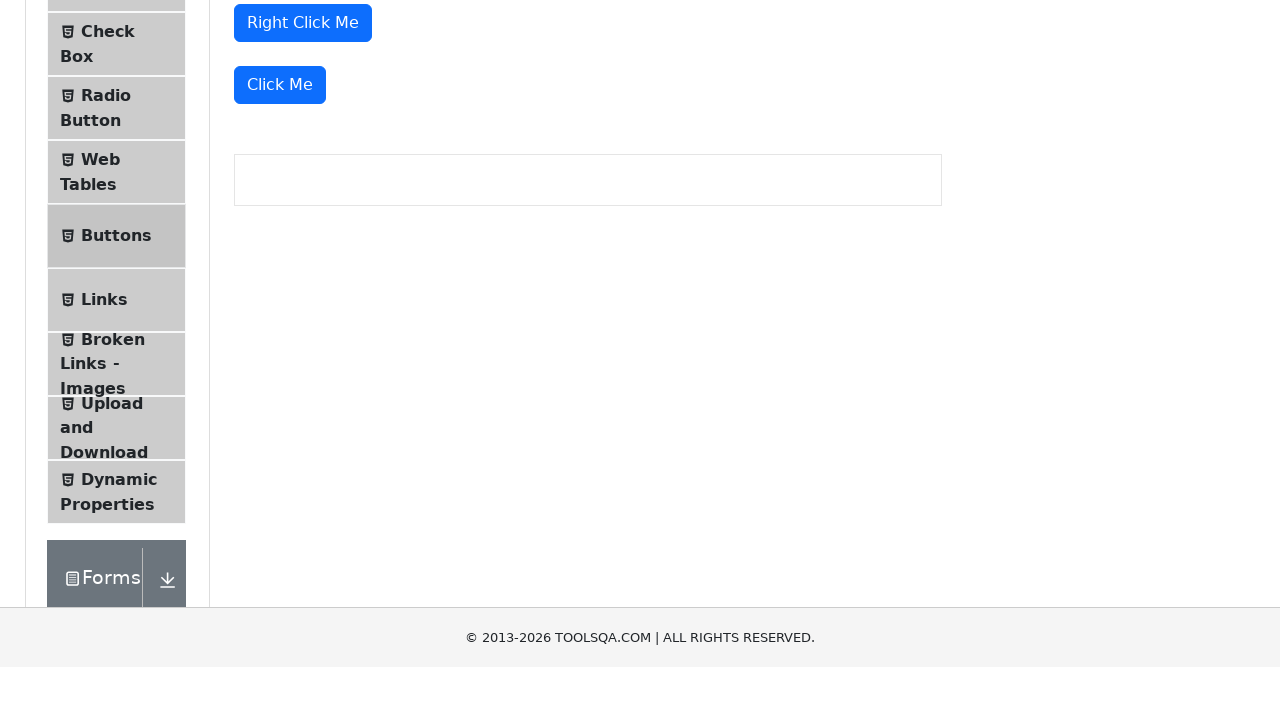

Performed regular click on 'Click Me' button at (280, 209) on xpath=//*[text()='Click Me']
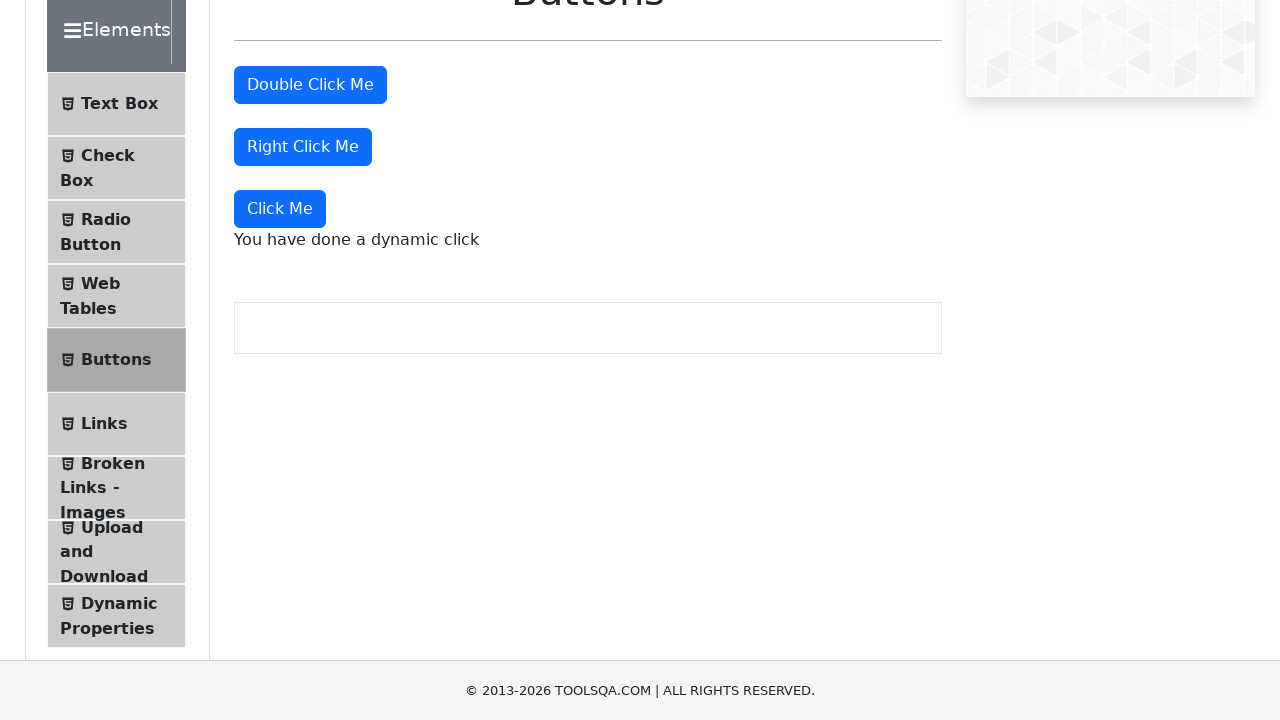

Performed double click on double click button at (310, 85) on #doubleClickBtn
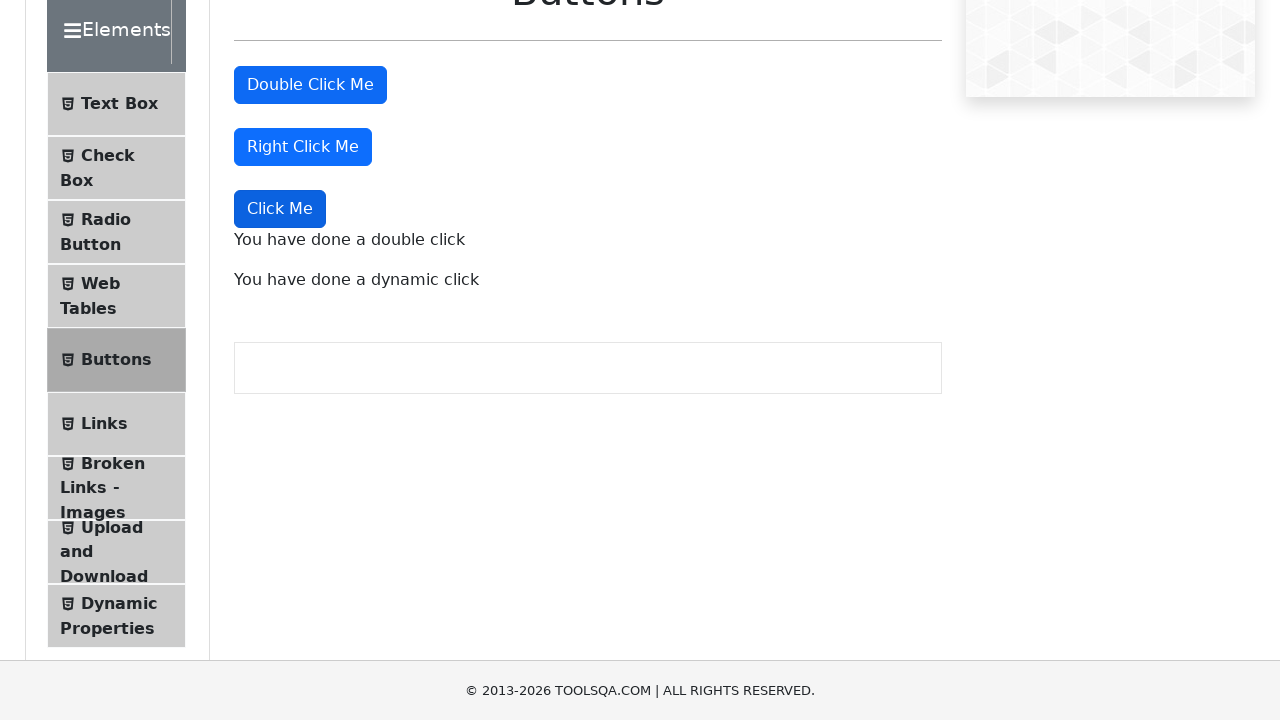

Performed right click on right click button at (303, 147) on #rightClickBtn
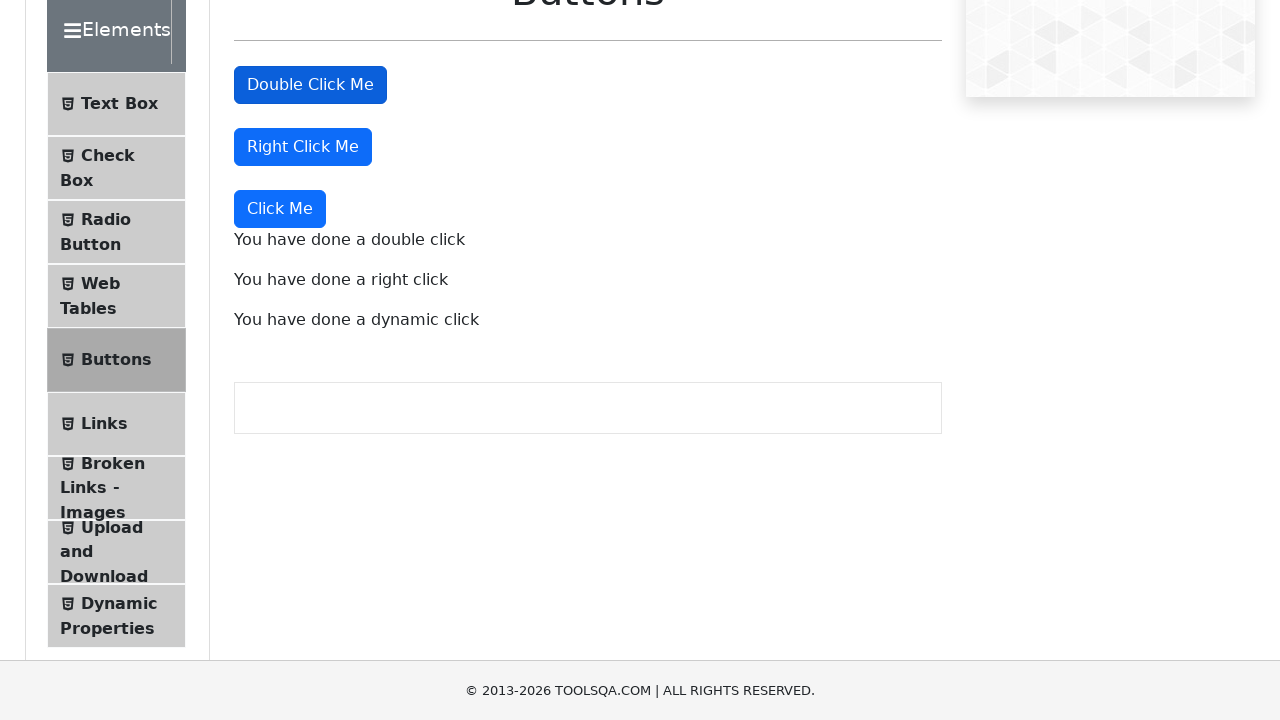

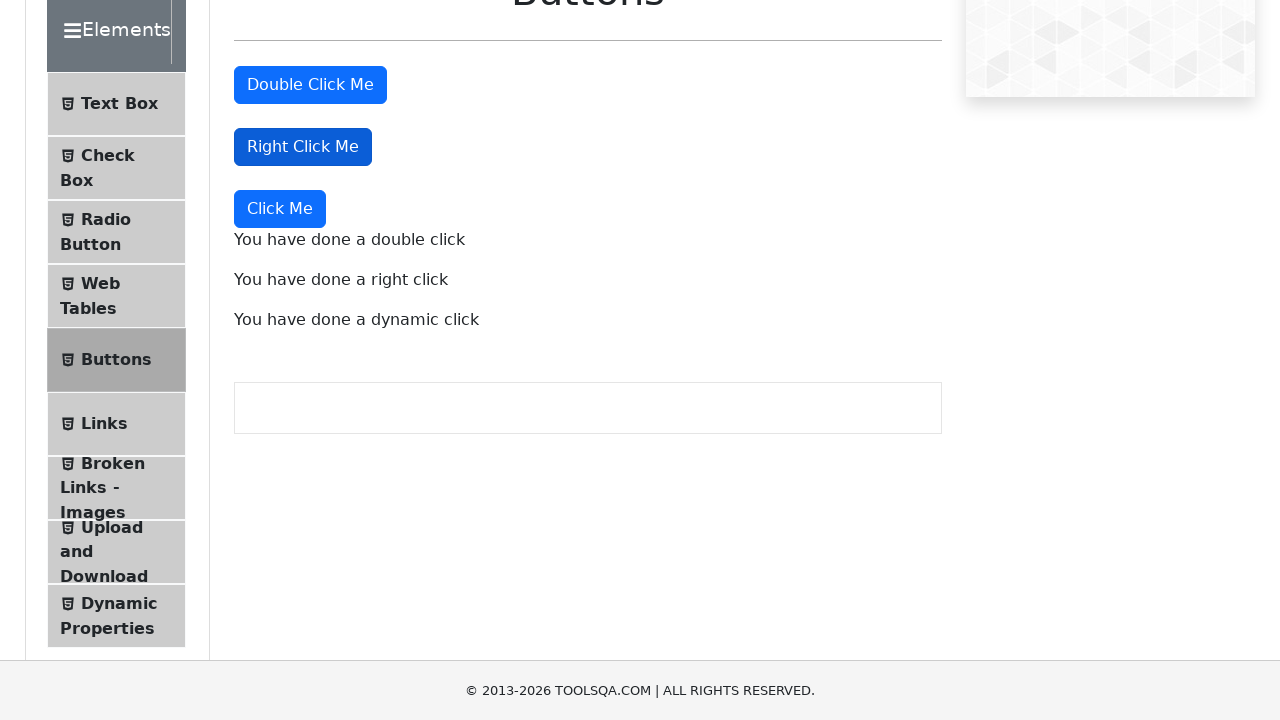